Tests double-click functionality by scrolling to a button and performing a double-click action, then verifying the resulting text appears.

Starting URL: https://automationfc.github.io/basic-form/index.html

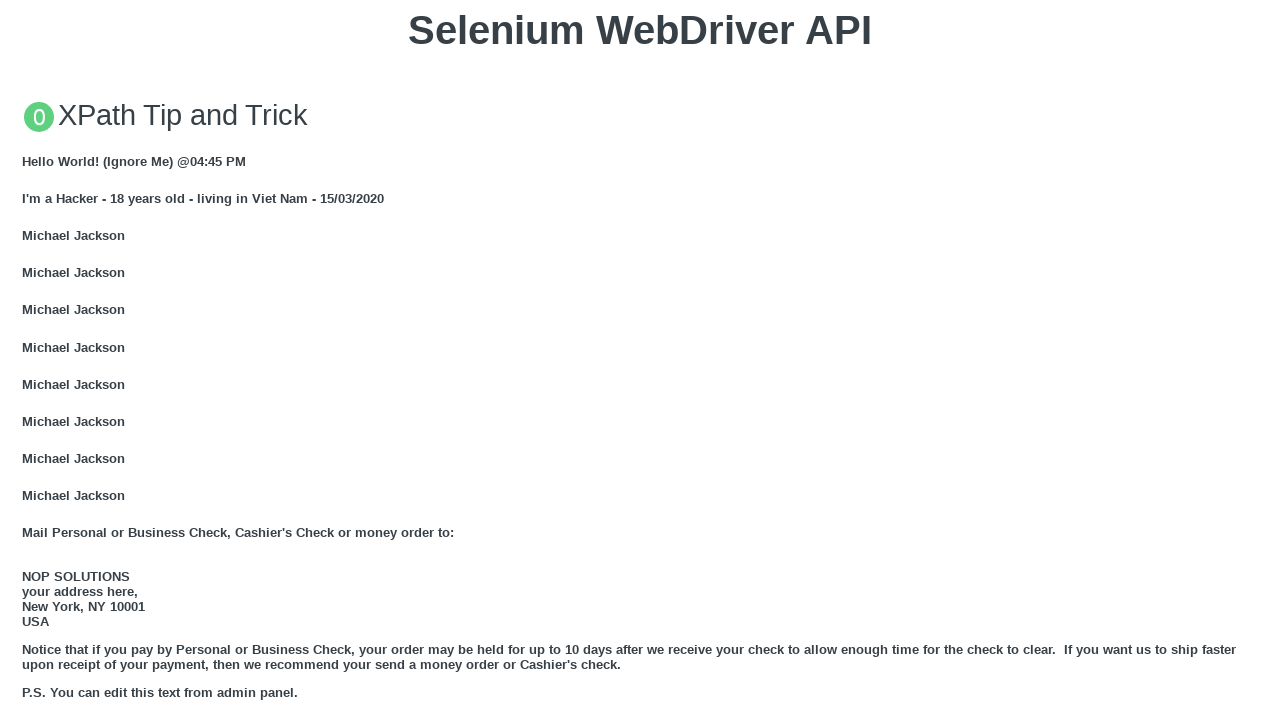

Located the double-click button element
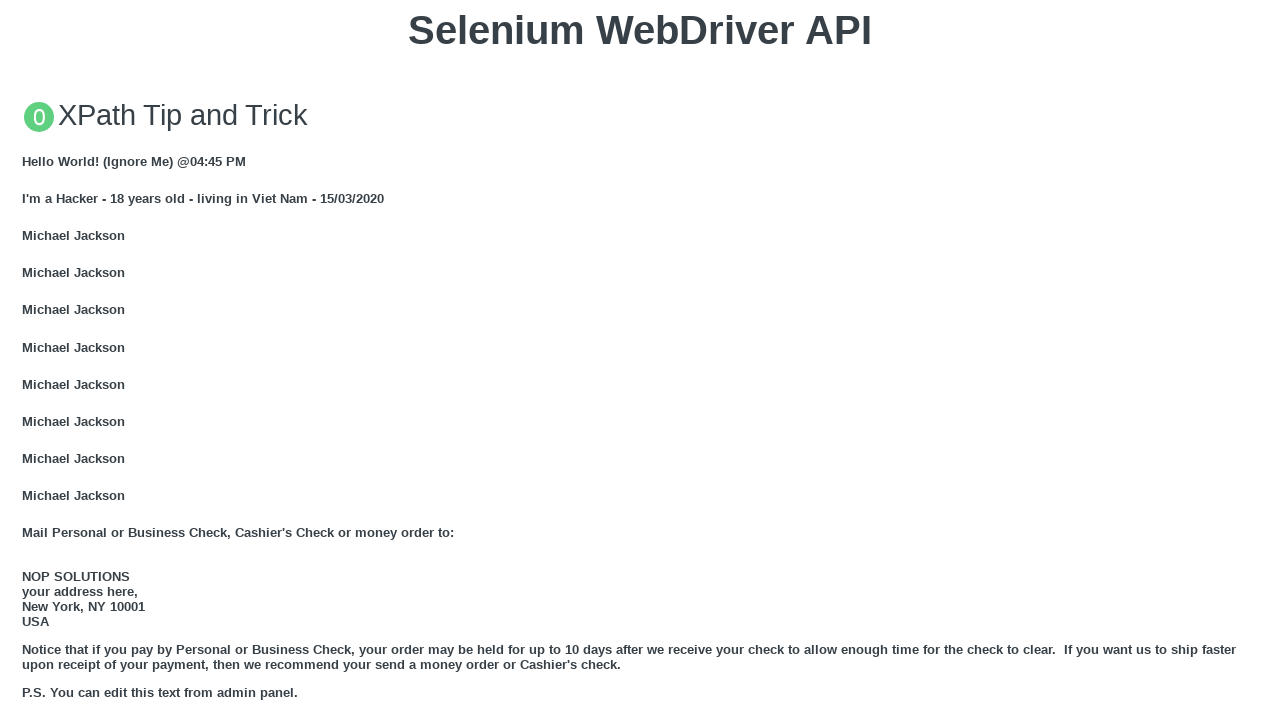

Scrolled to the double-click button
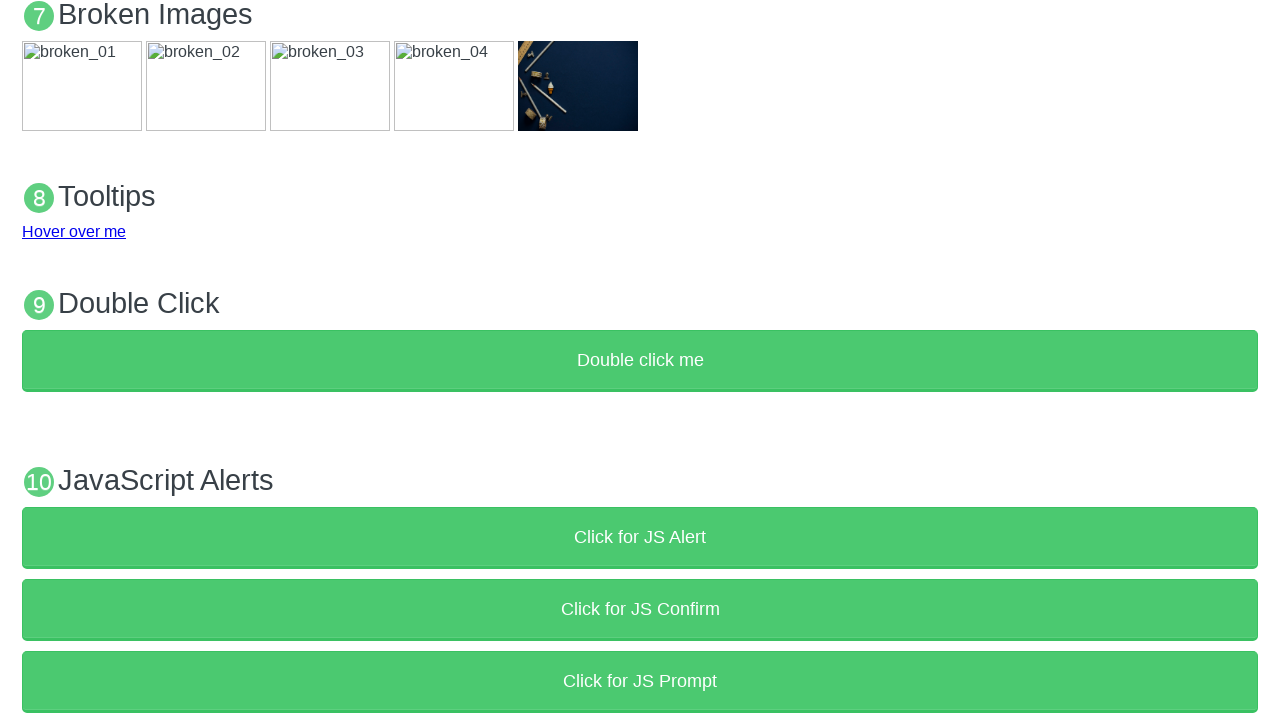

Performed double-click action on the button at (640, 361) on xpath=//button[text()='Double click me']
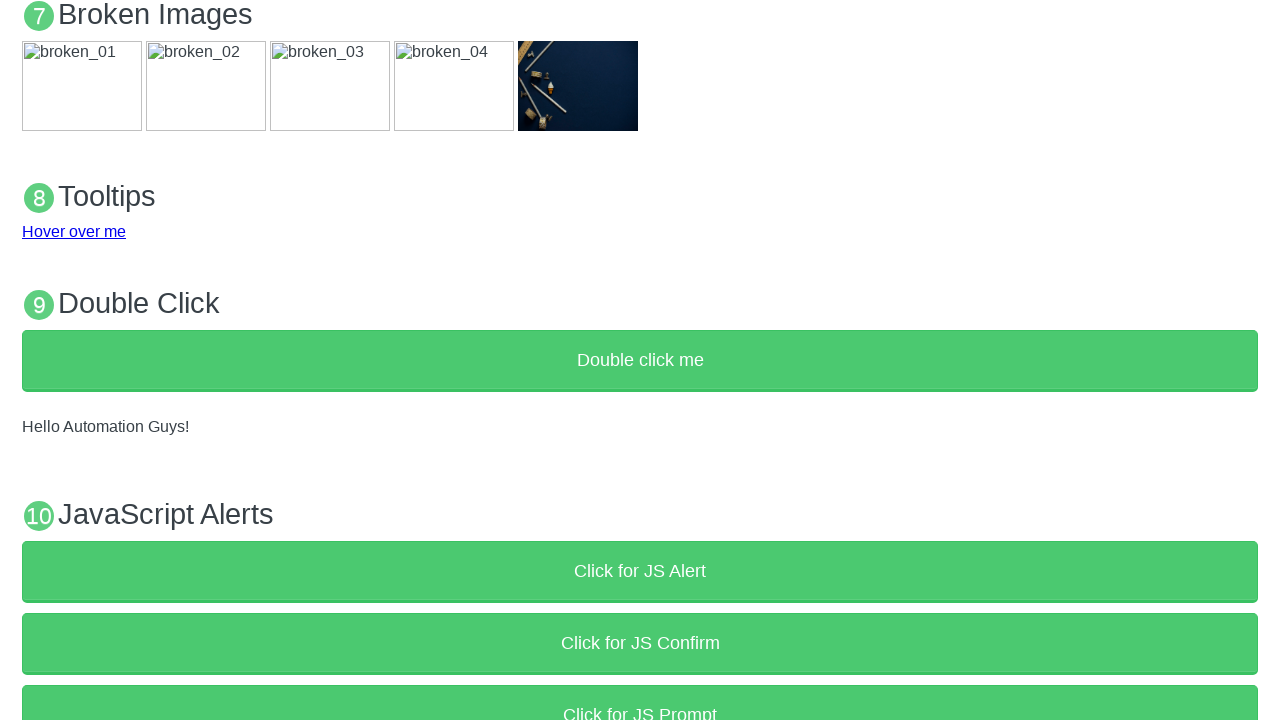

Waited for result text element to appear
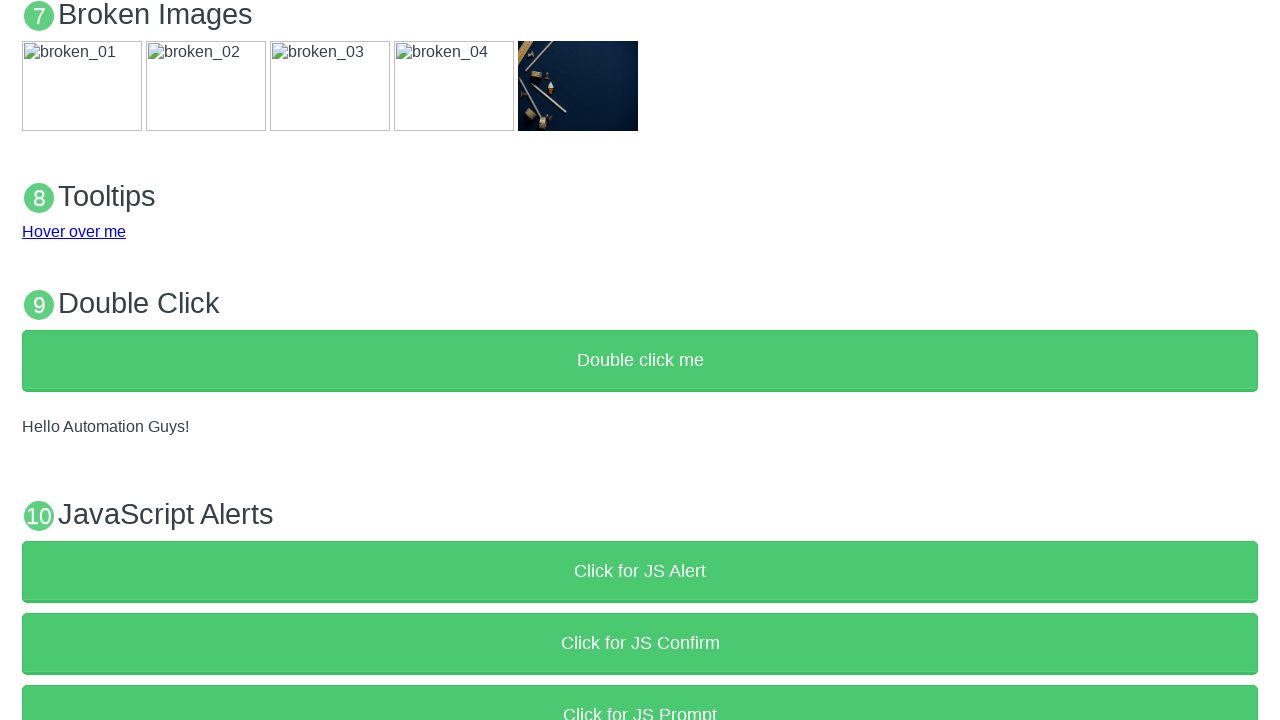

Verified result text equals 'Hello Automation Guys!'
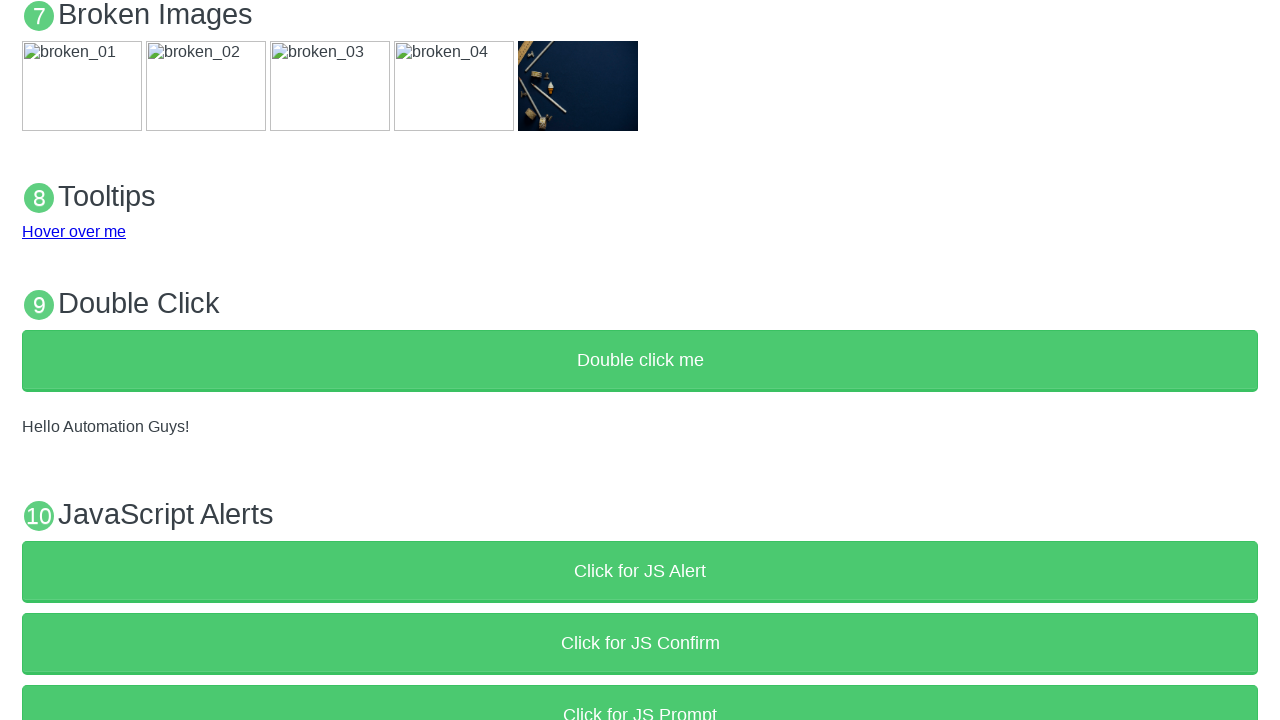

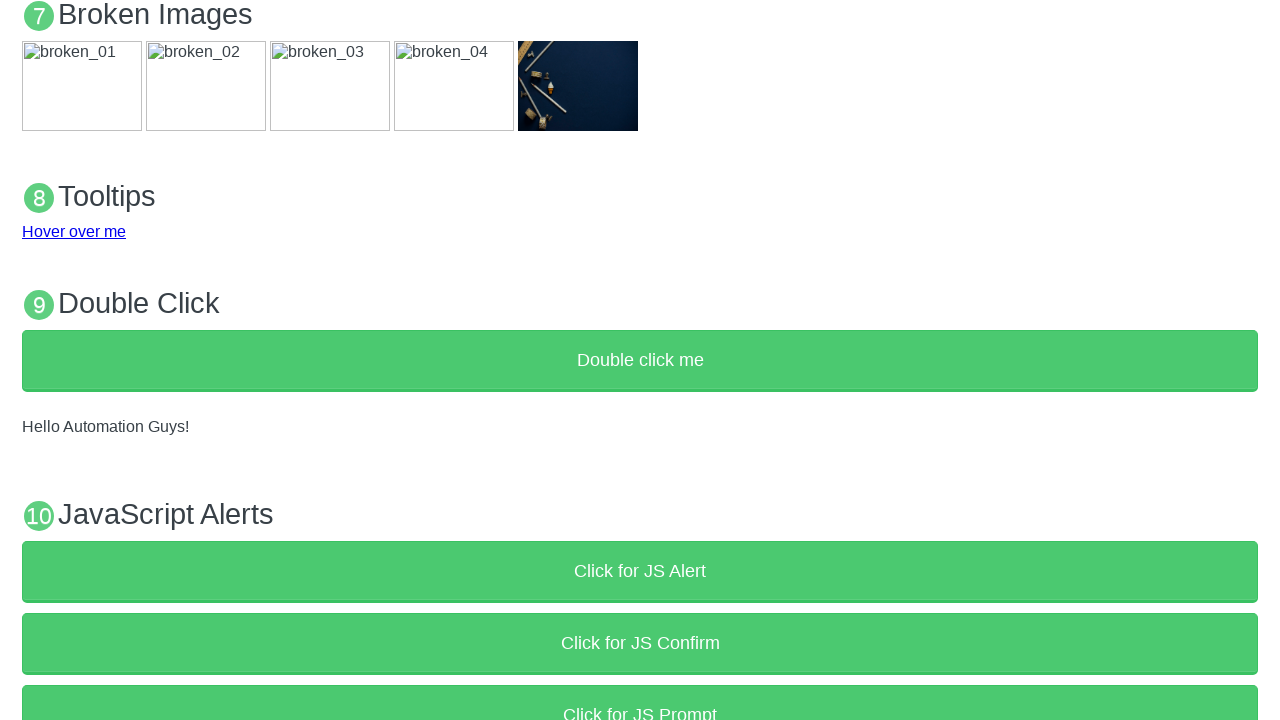